Tests table sorting by scrolling to a table, clicking a column header to sort, and verifying the sort order

Starting URL: https://practice-automation.com/tables/

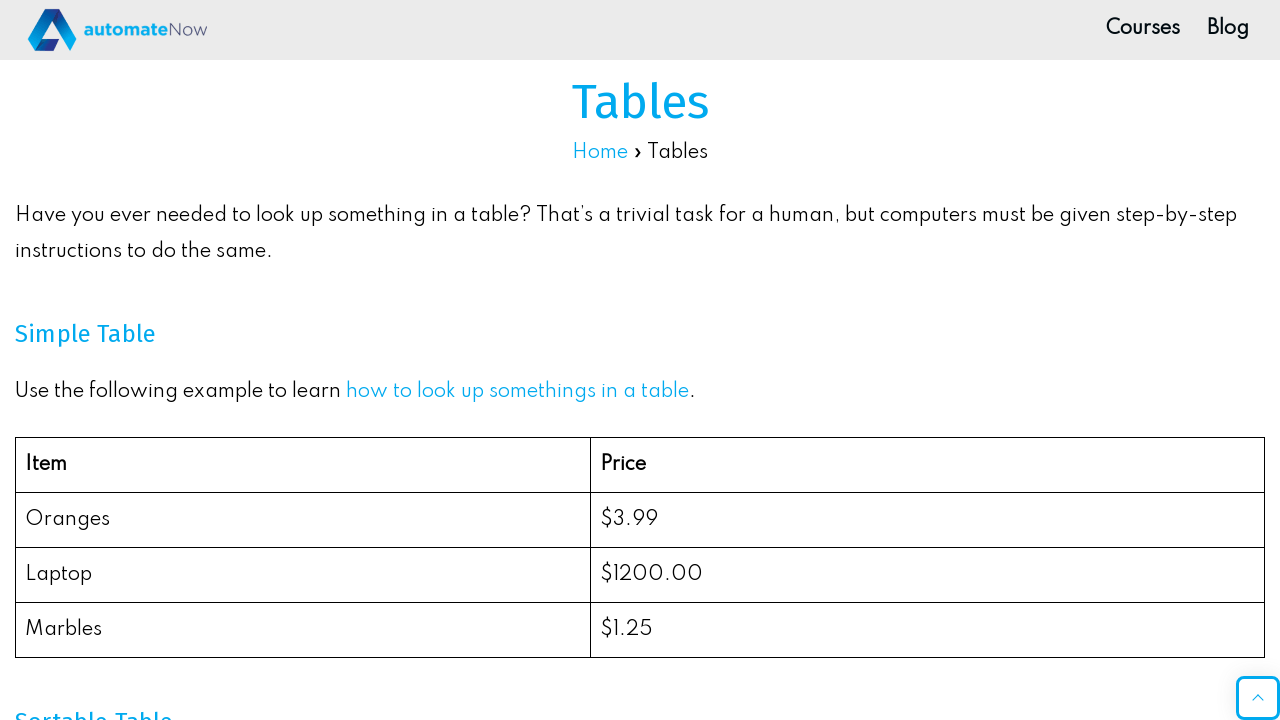

Scrolled down the page by 500 pixels to view the table
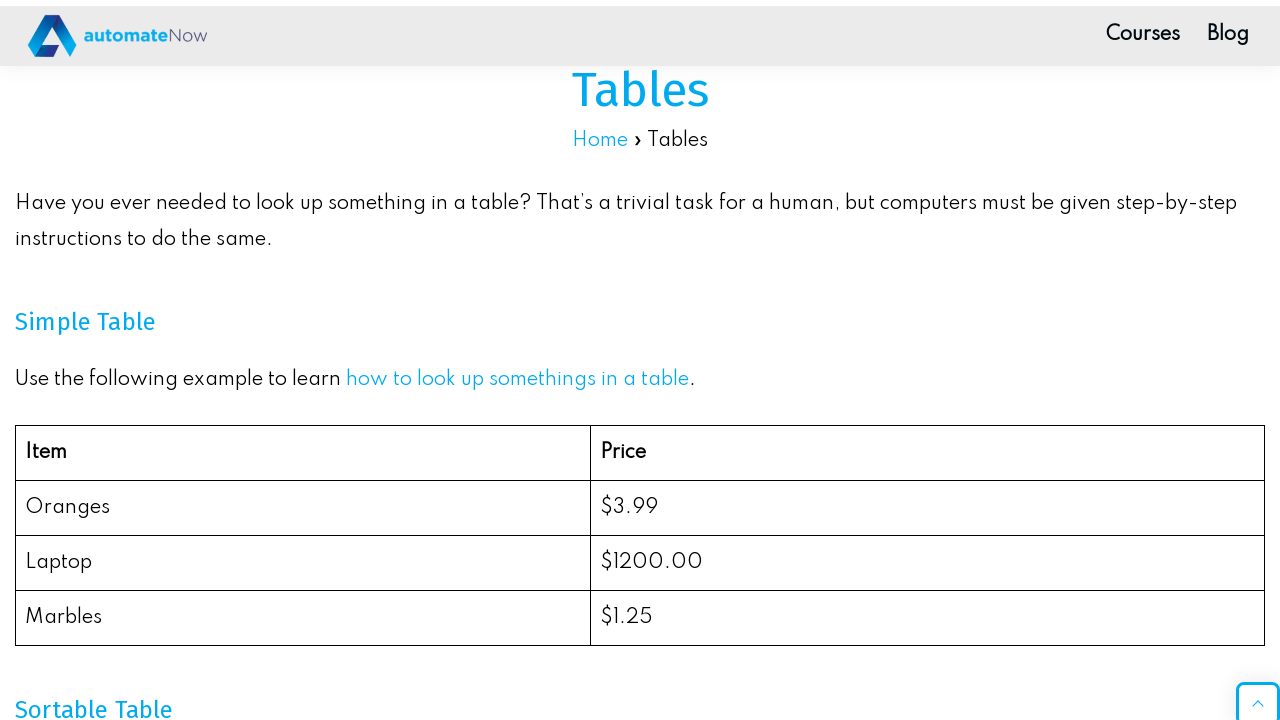

Clicked on the Population (million) column header to sort at (959, 439) on xpath=//span[normalize-space()='Population (million)']
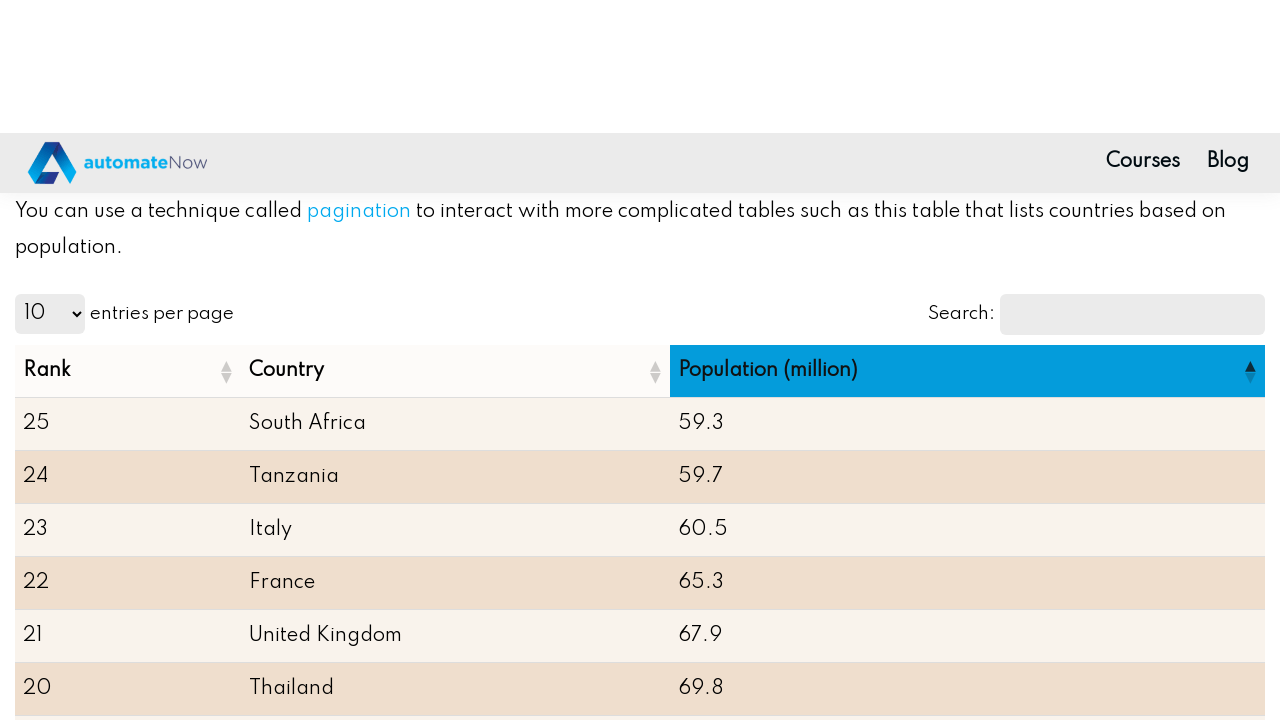

Table sorted and population data loaded
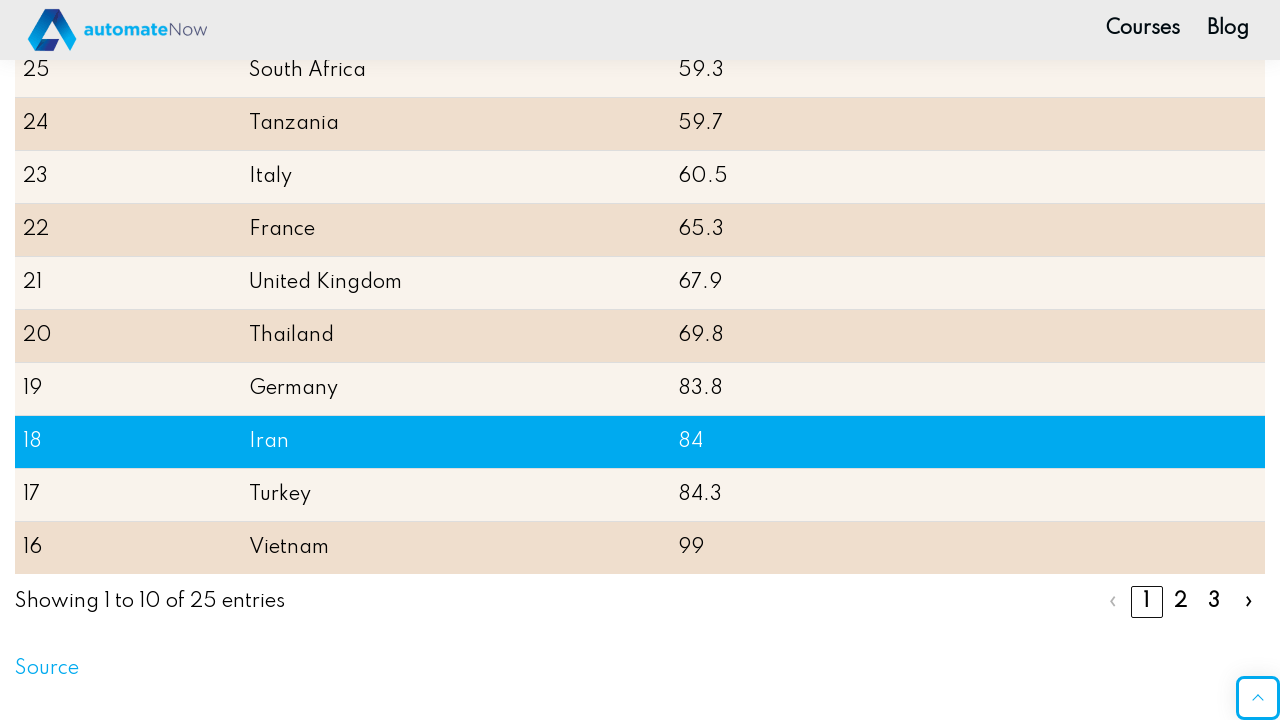

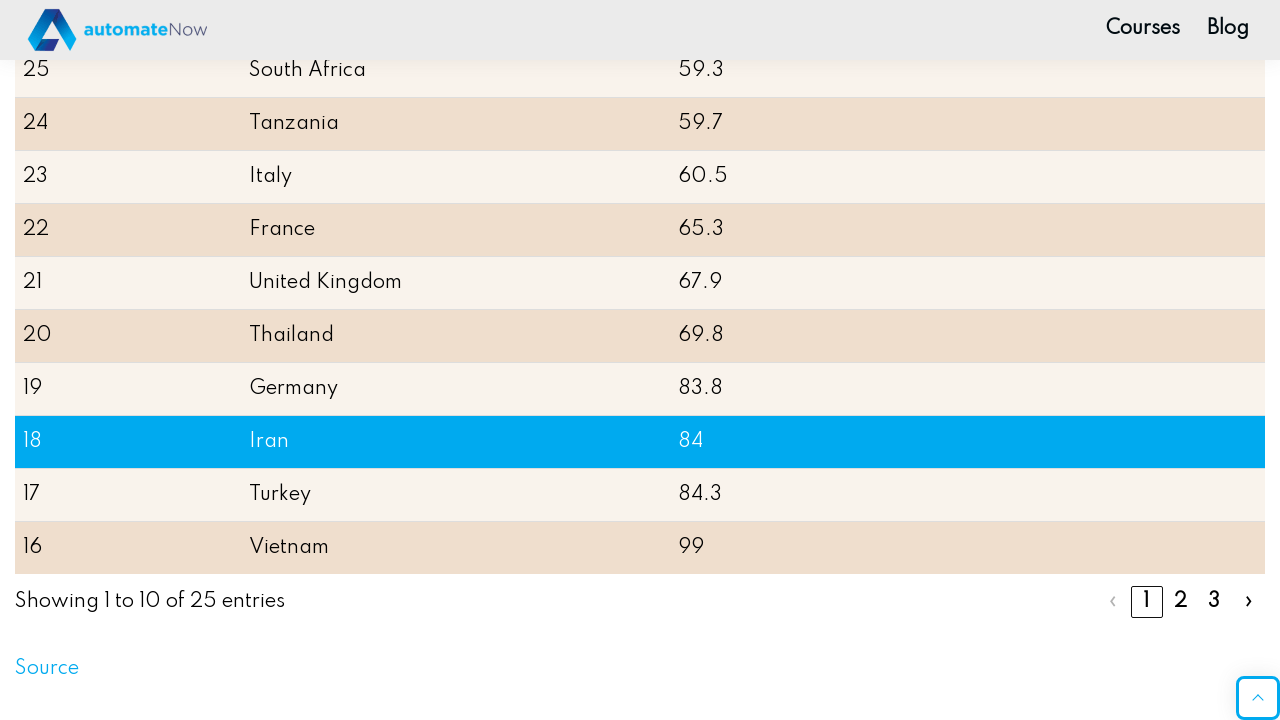